Tests browser window handling by clicking a button to open a new window, switching to the new window, then closing it and returning to the parent window

Starting URL: https://demoqa.com/browser-windows

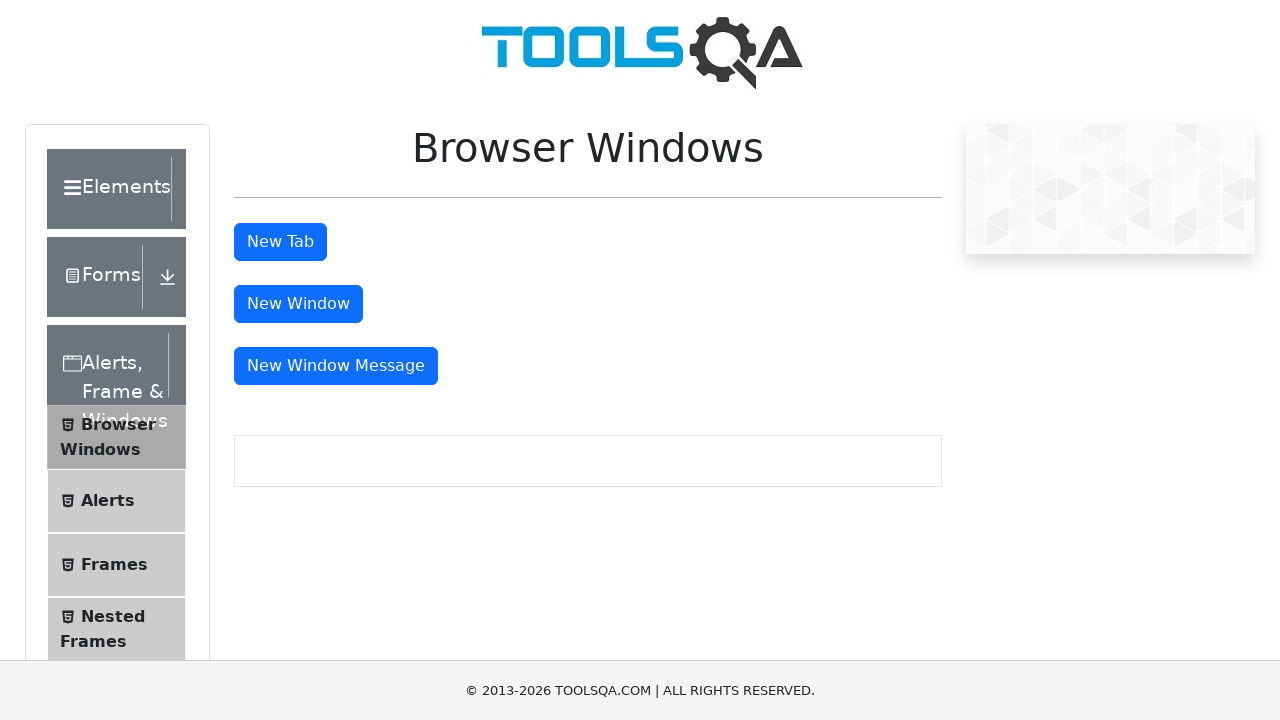

Clicked 'New Window' button to open a new browser window at (298, 304) on xpath=//button[text()='New Window']
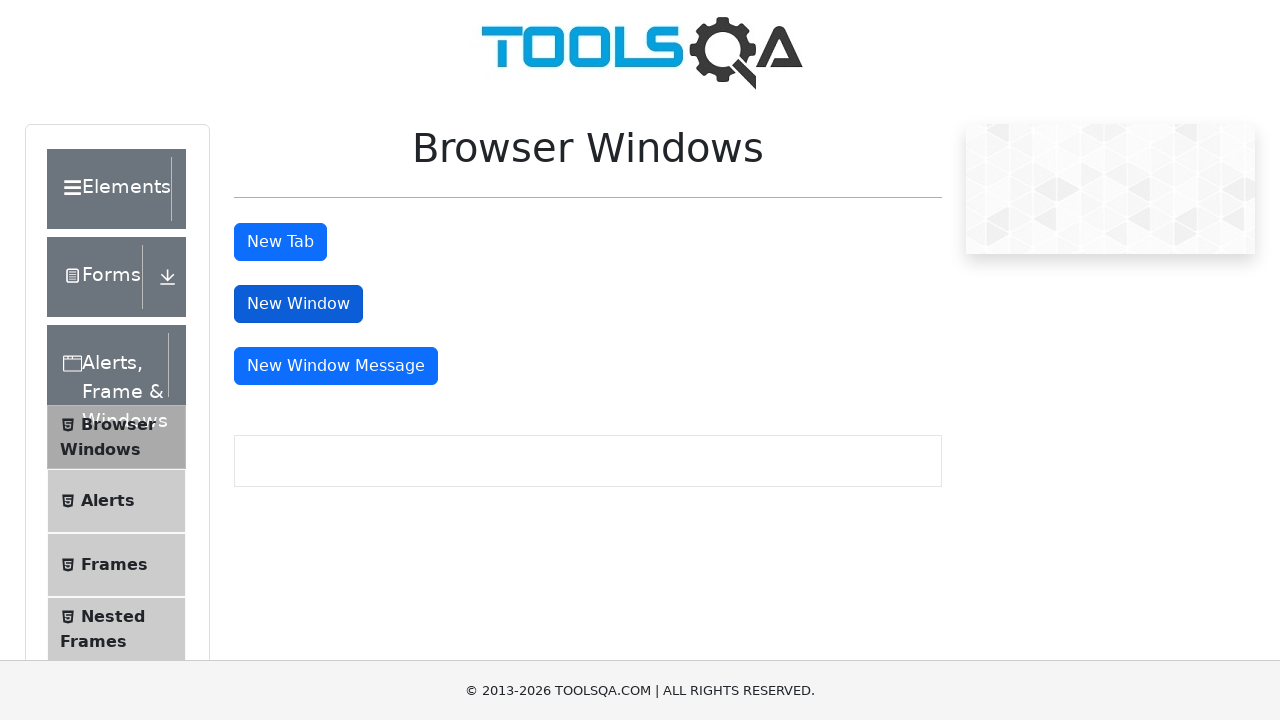

Captured reference to newly opened window
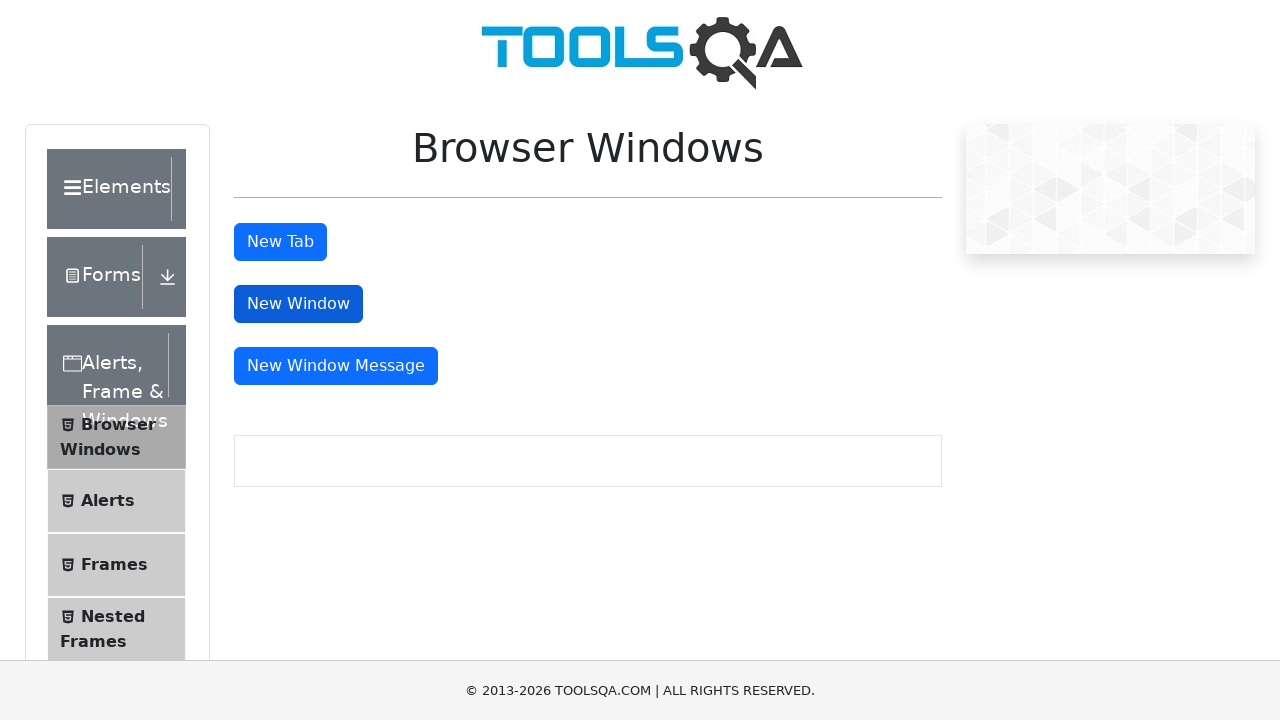

New window finished loading
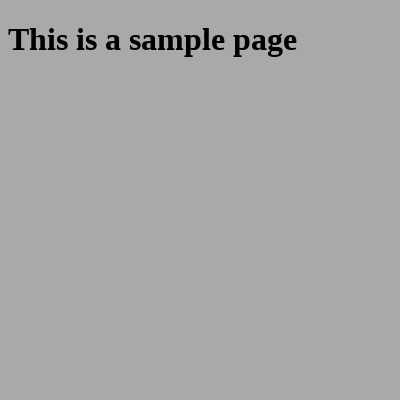

Retrieved new window title: 
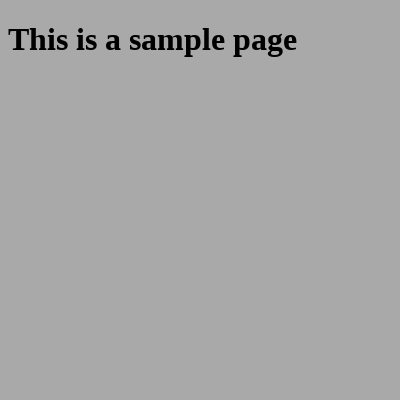

Closed the new window
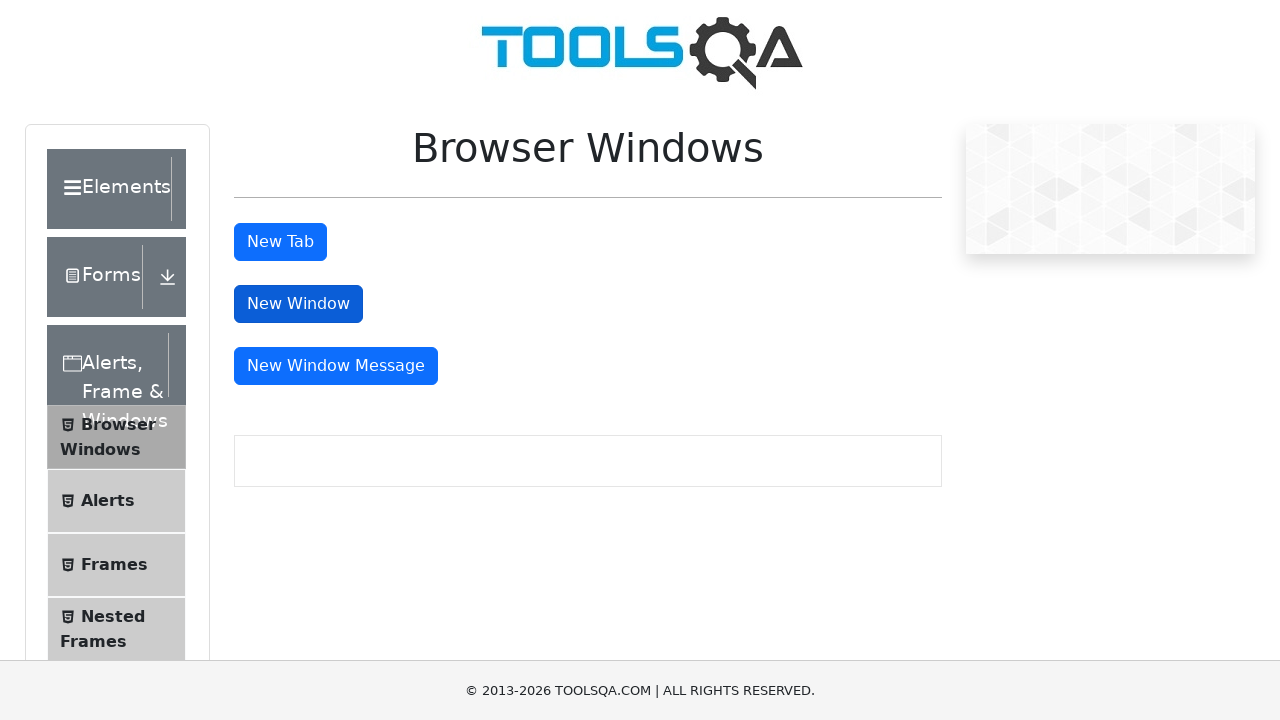

Returned to parent window and verified it is still active
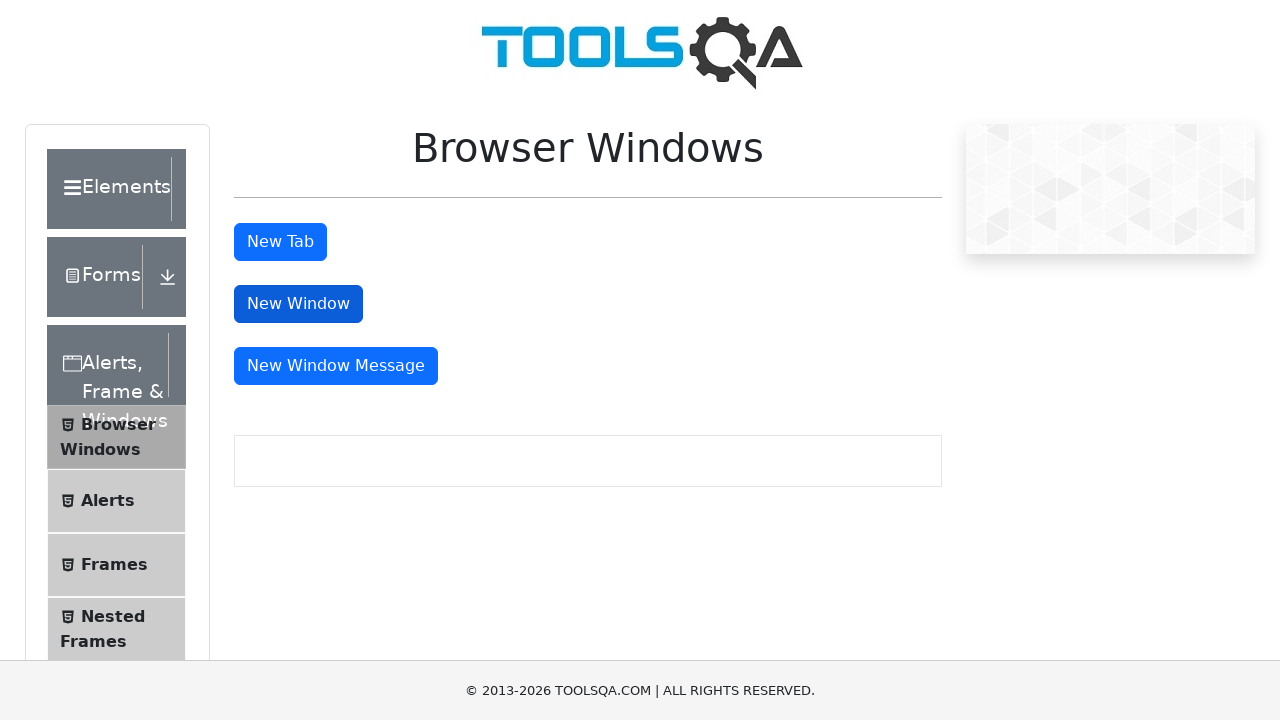

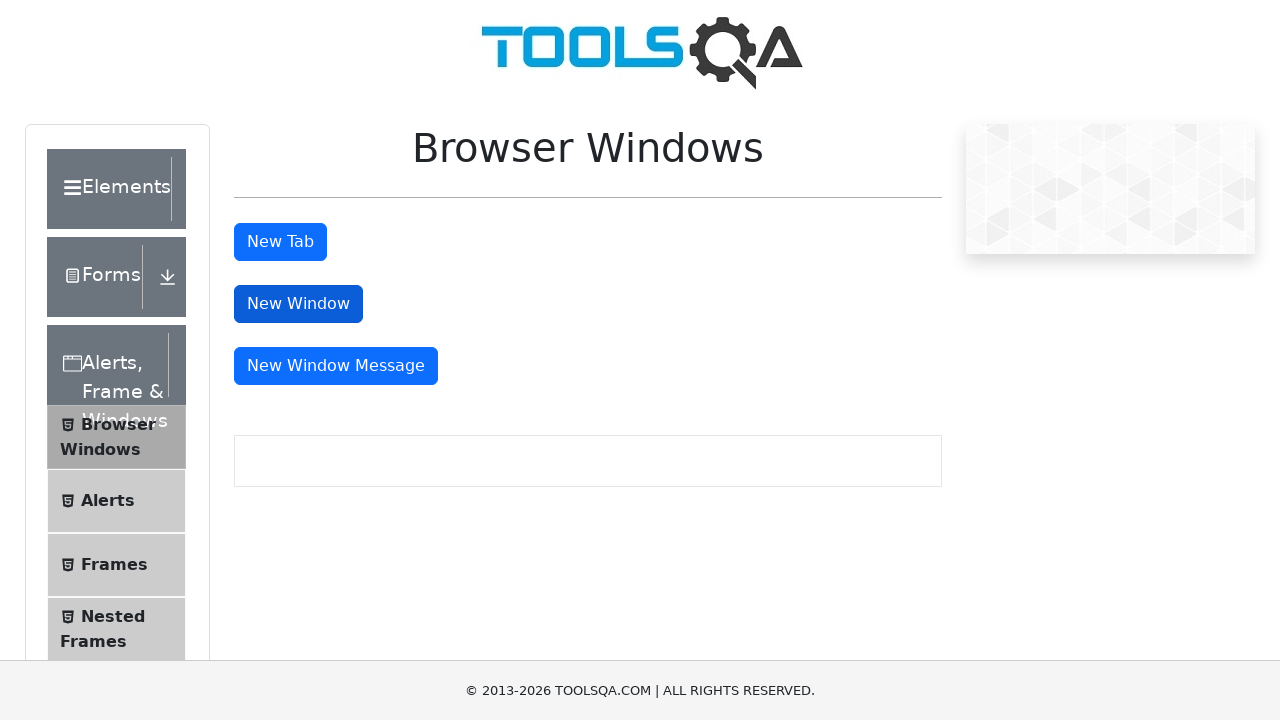